Navigates to Rahul Shetty Academy homepage and verifies the page loads by checking the title is present

Starting URL: https://rahulshettyacademy.com/

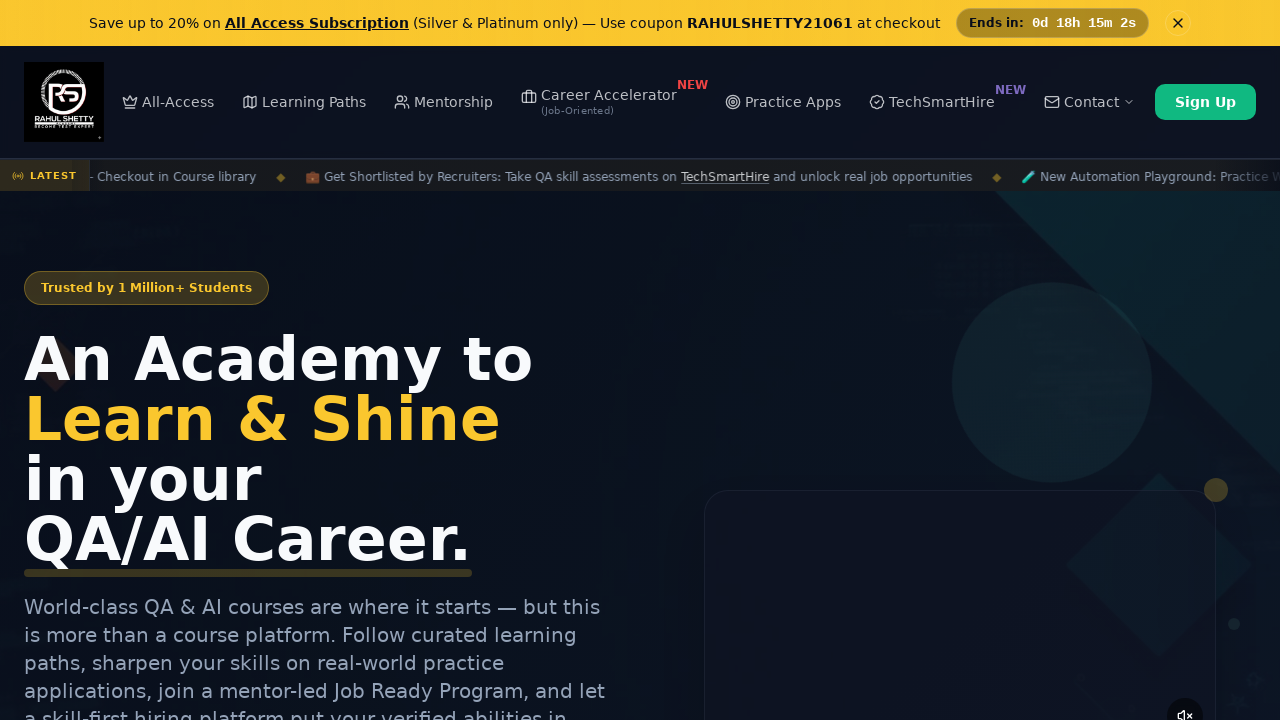

Waited for page to reach domcontentloaded state
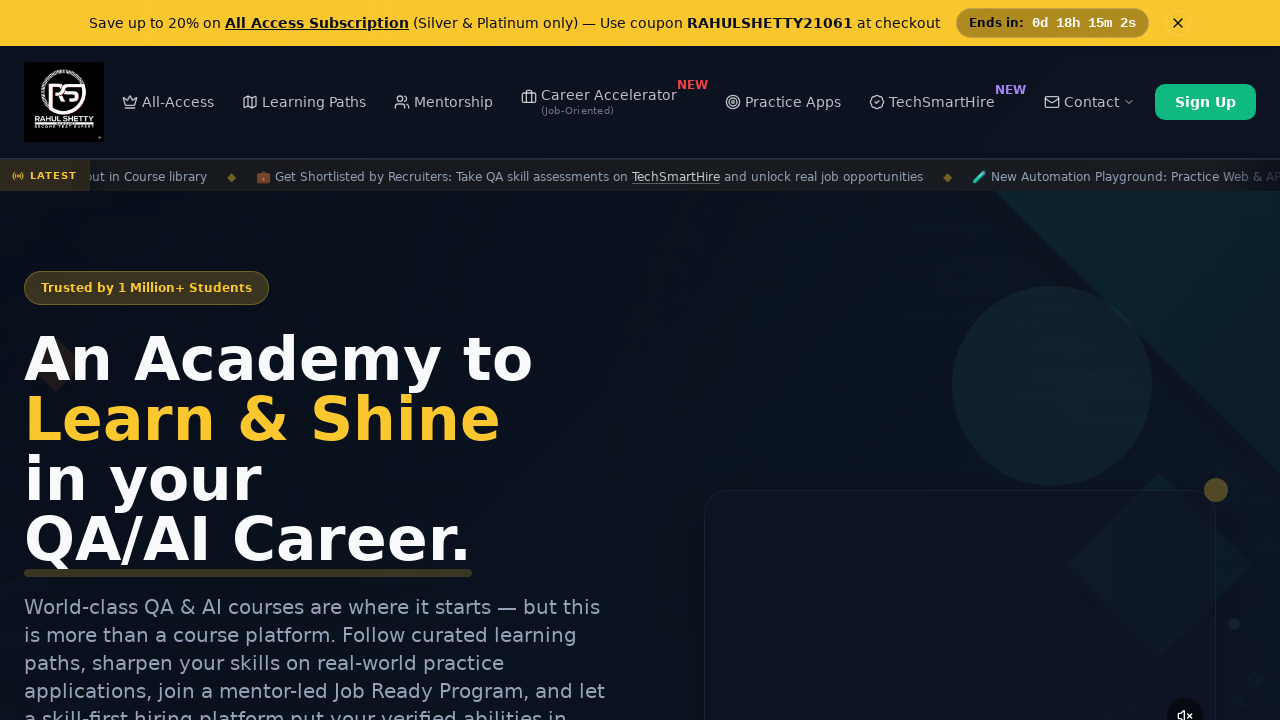

Verified page title is not empty
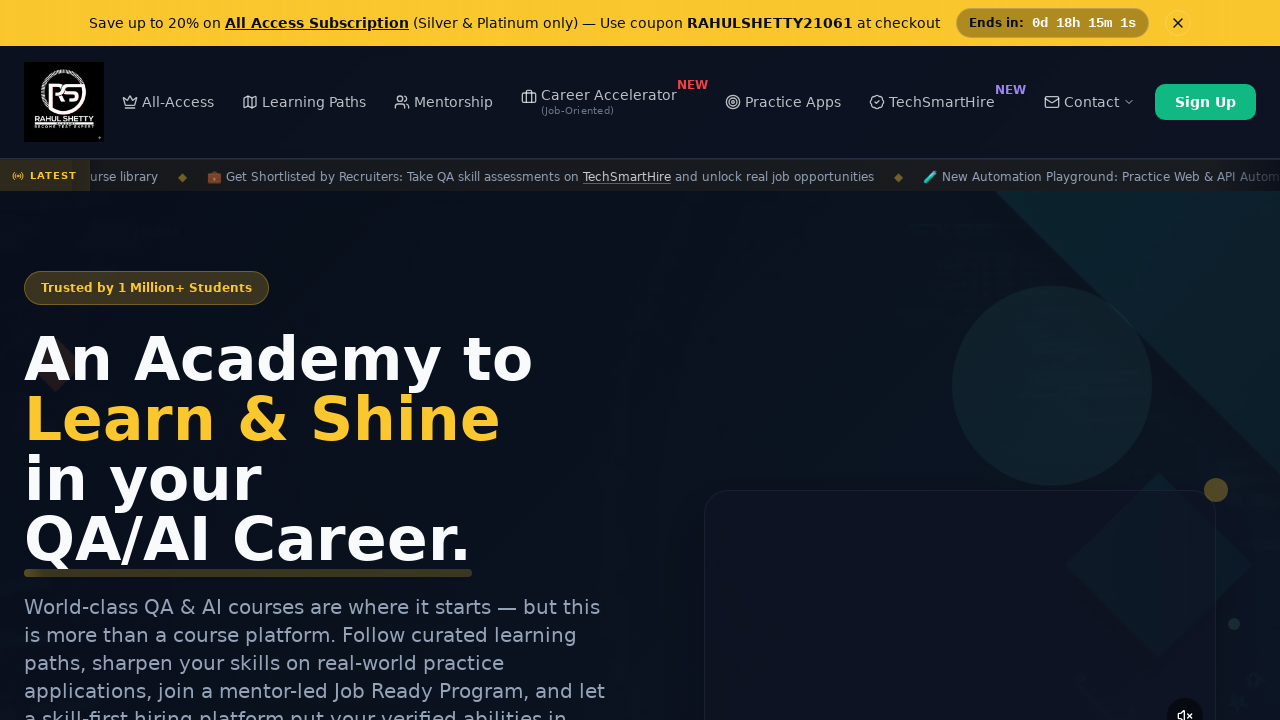

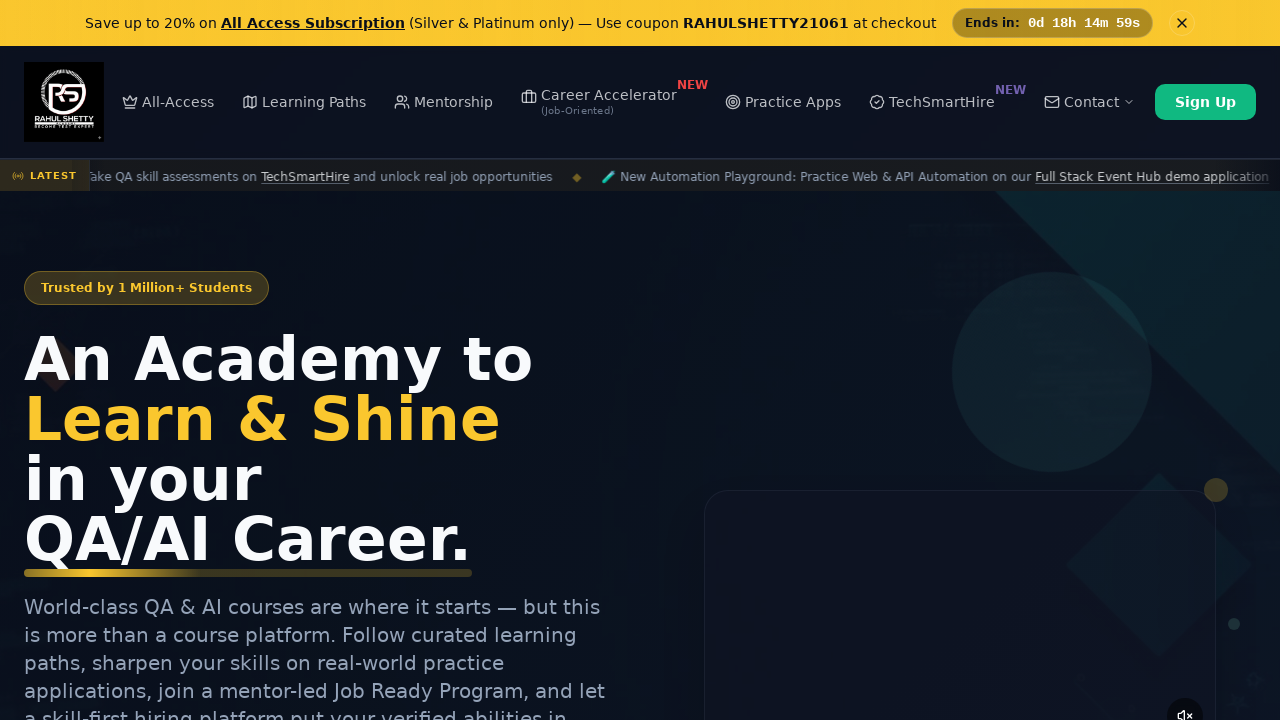